Tests that the Clear completed button displays correct text after completing an item

Starting URL: https://demo.playwright.dev/todomvc

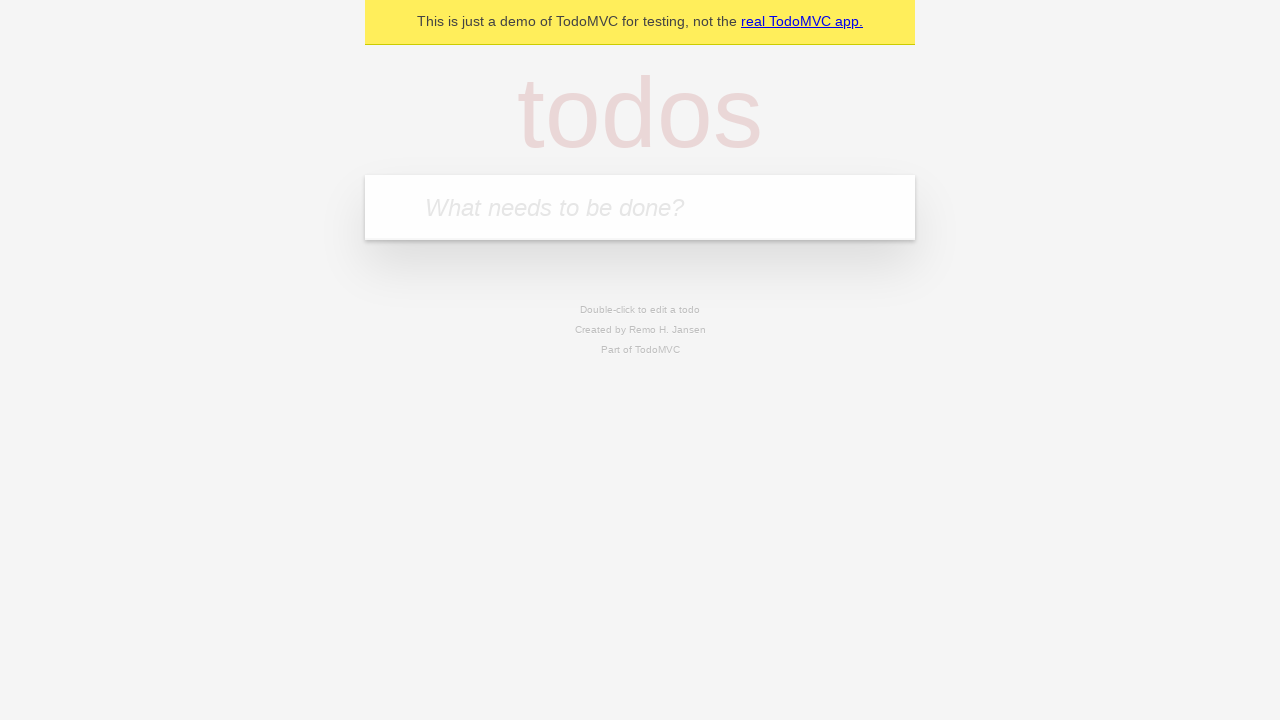

Located the 'What needs to be done?' input field
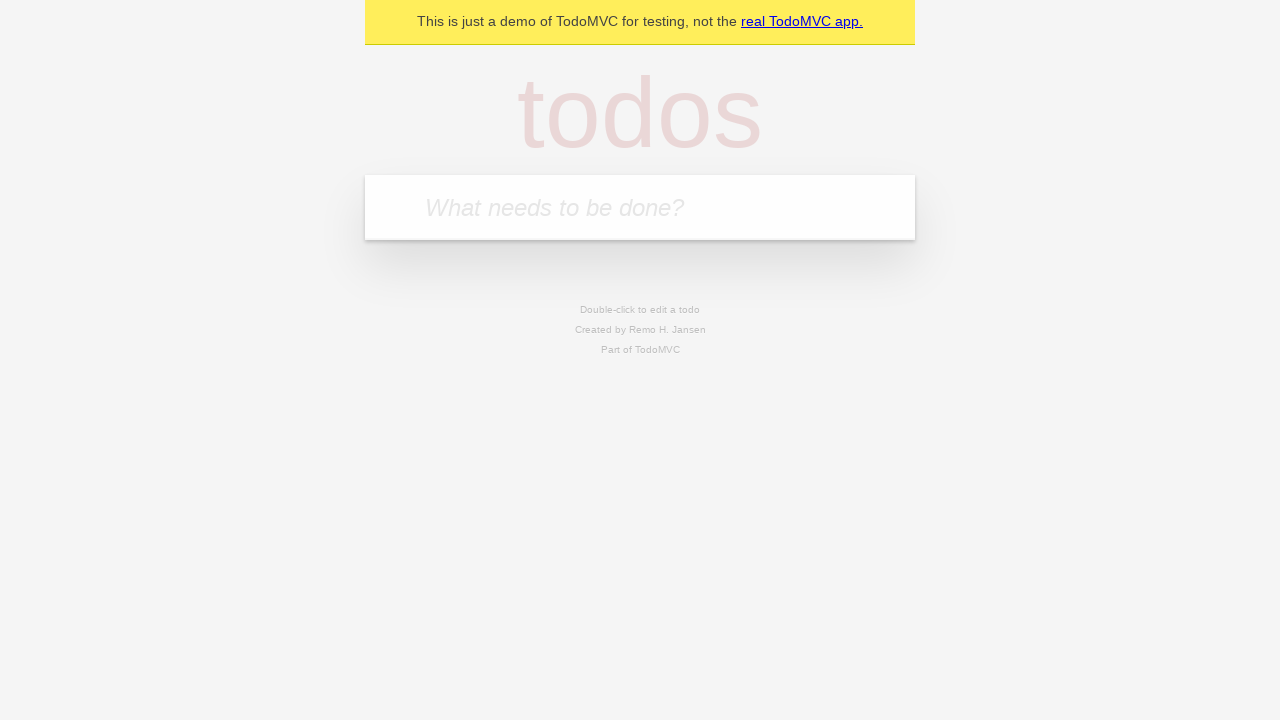

Filled new todo input with 'buy some cheese' on internal:attr=[placeholder="What needs to be done?"i]
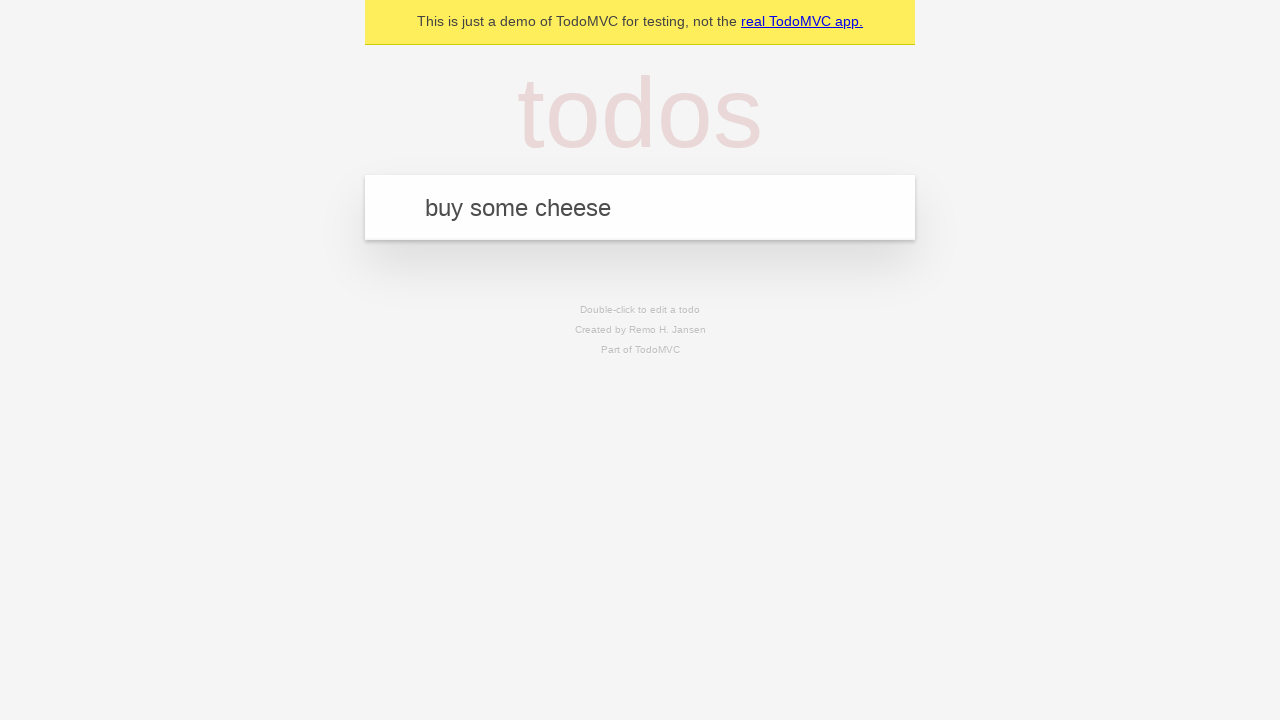

Pressed Enter to create todo 'buy some cheese' on internal:attr=[placeholder="What needs to be done?"i]
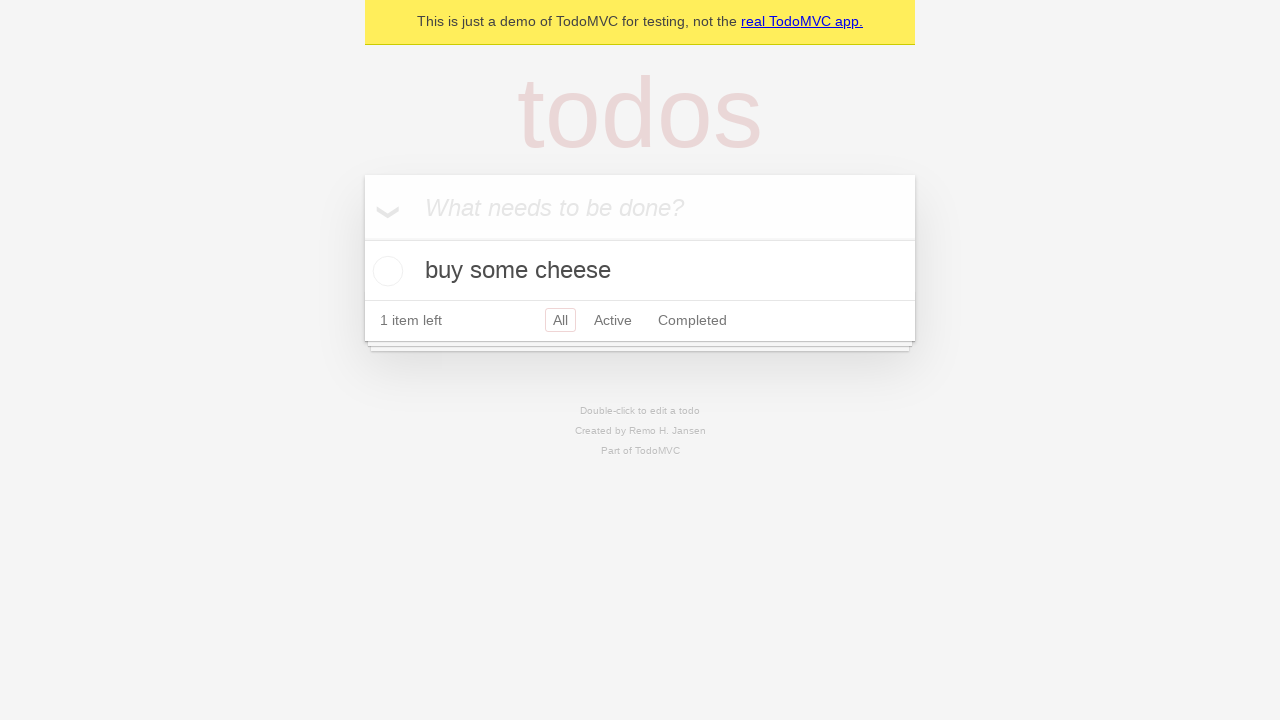

Filled new todo input with 'feed the cat' on internal:attr=[placeholder="What needs to be done?"i]
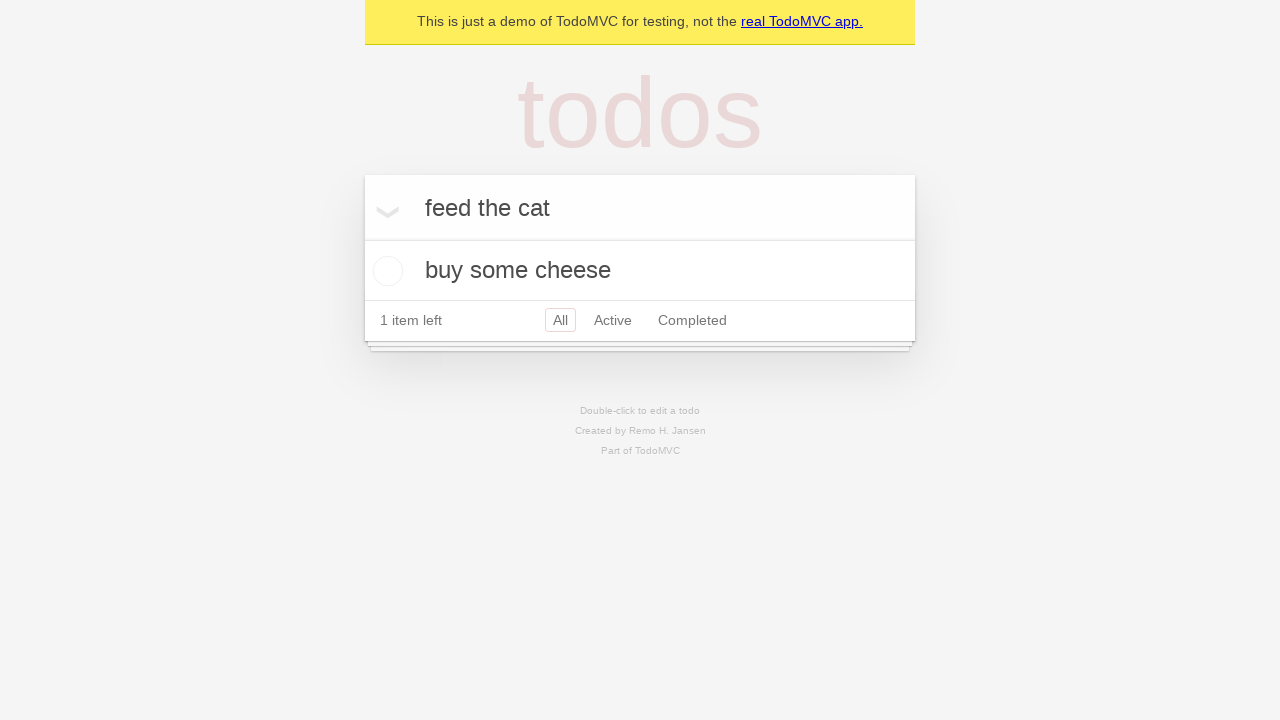

Pressed Enter to create todo 'feed the cat' on internal:attr=[placeholder="What needs to be done?"i]
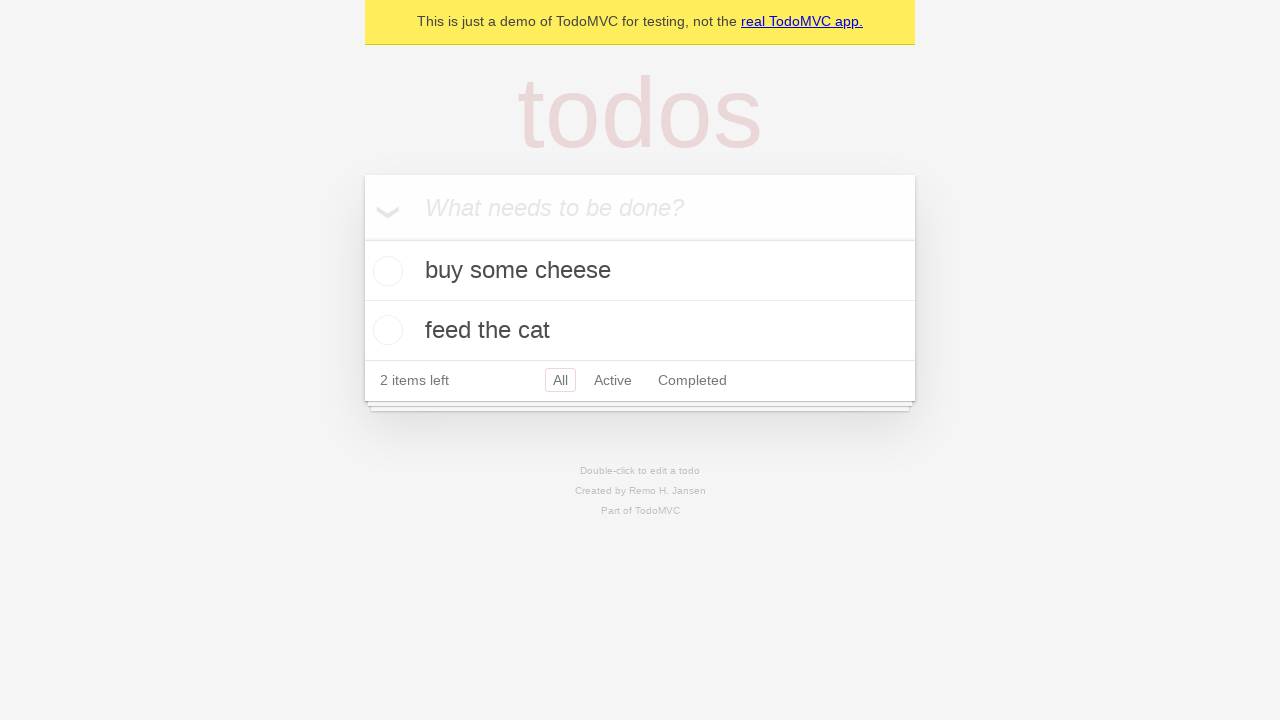

Filled new todo input with 'book a doctors appointment' on internal:attr=[placeholder="What needs to be done?"i]
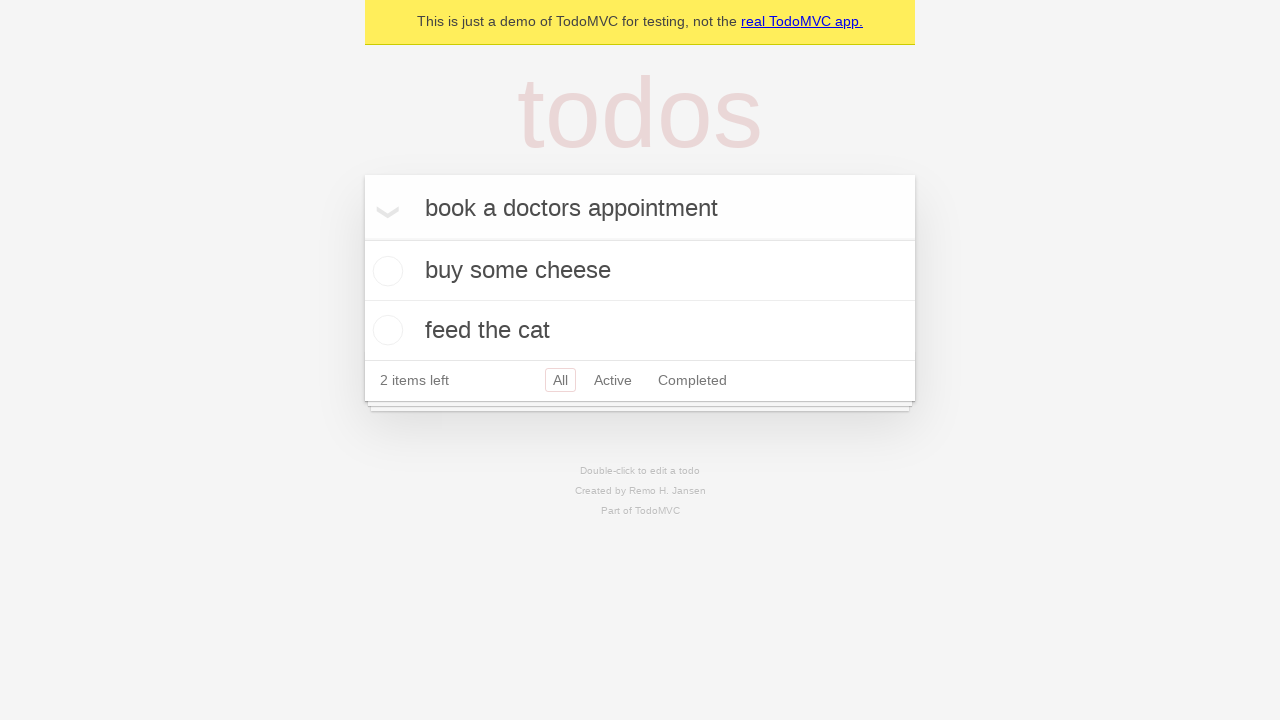

Pressed Enter to create todo 'book a doctors appointment' on internal:attr=[placeholder="What needs to be done?"i]
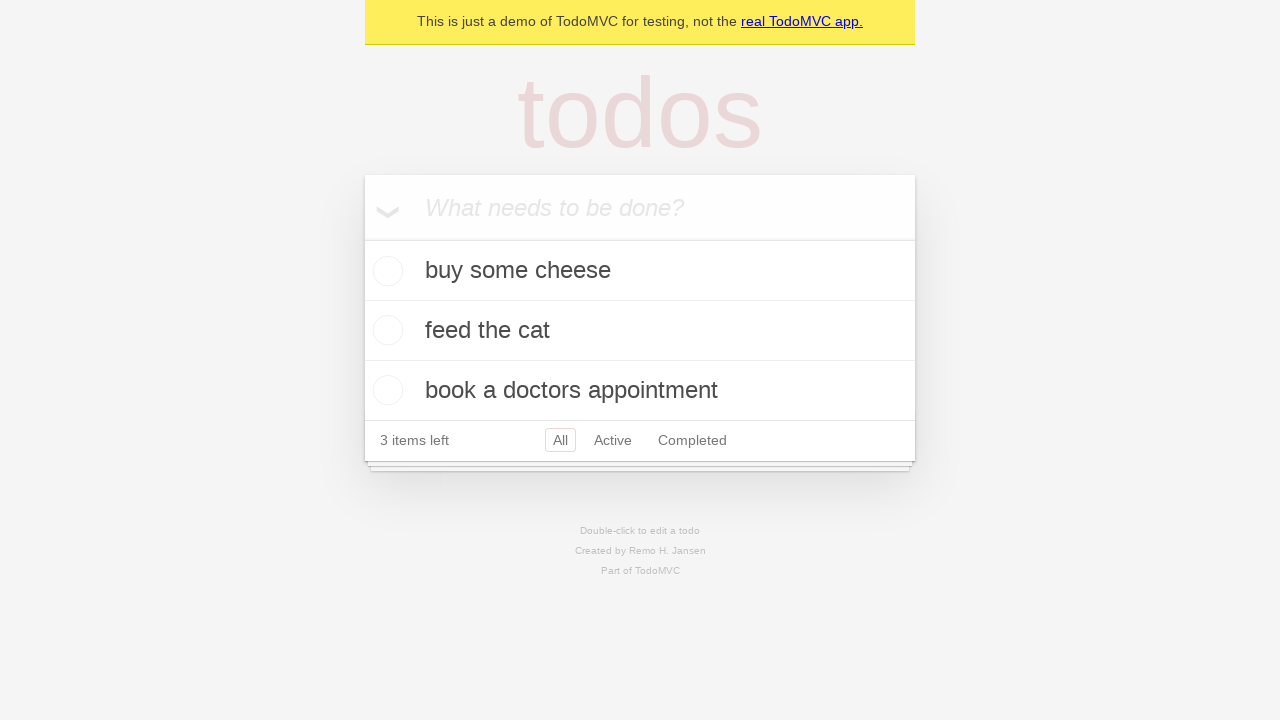

Checked the first todo item as completed at (385, 271) on .todo-list li .toggle >> nth=0
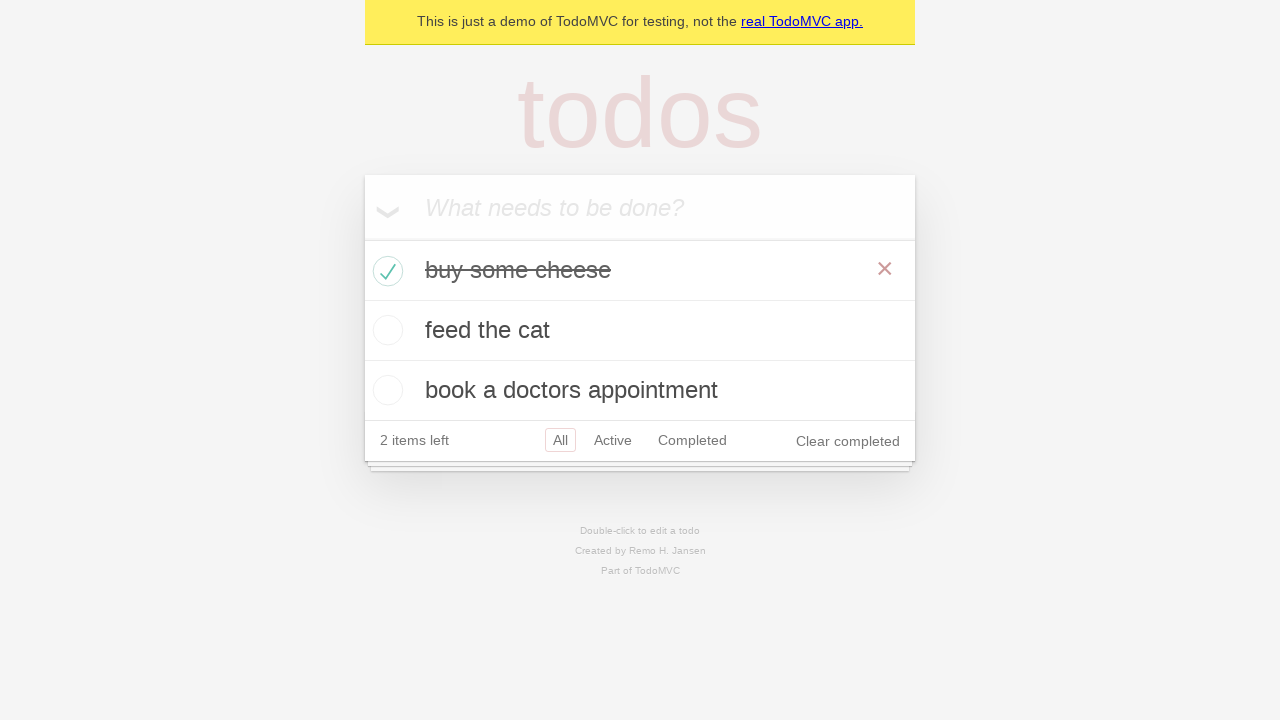

Verified 'Clear completed' button is visible and displays correct text
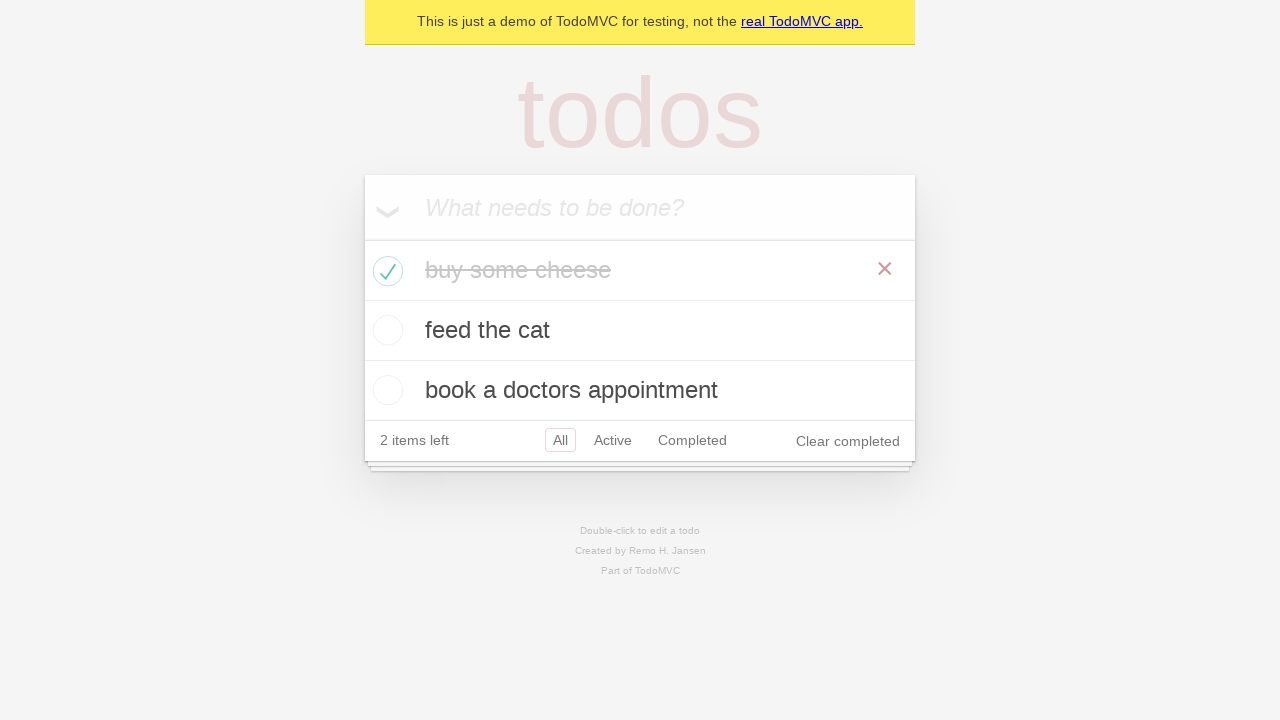

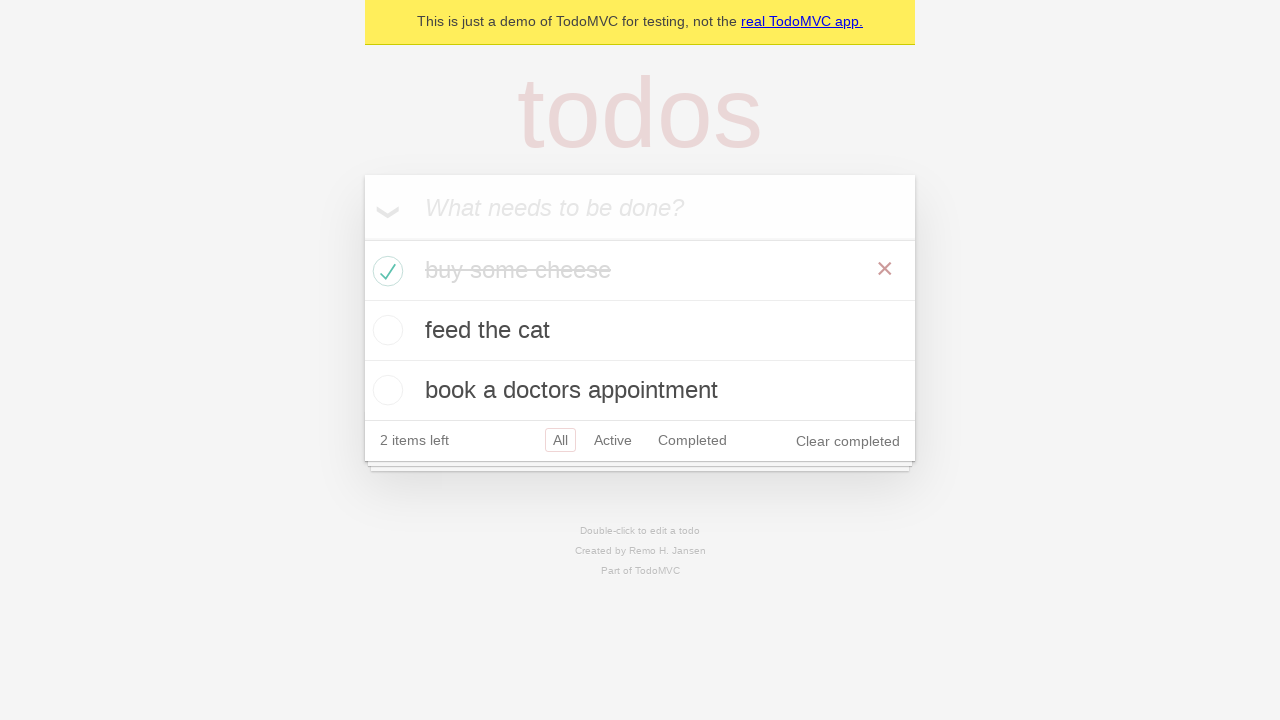